Tests multi-select dropdown functionality by selecting multiple programming language options from a dropdown menu and verifying the selections

Starting URL: https://practice.cydeo.com/dropdown

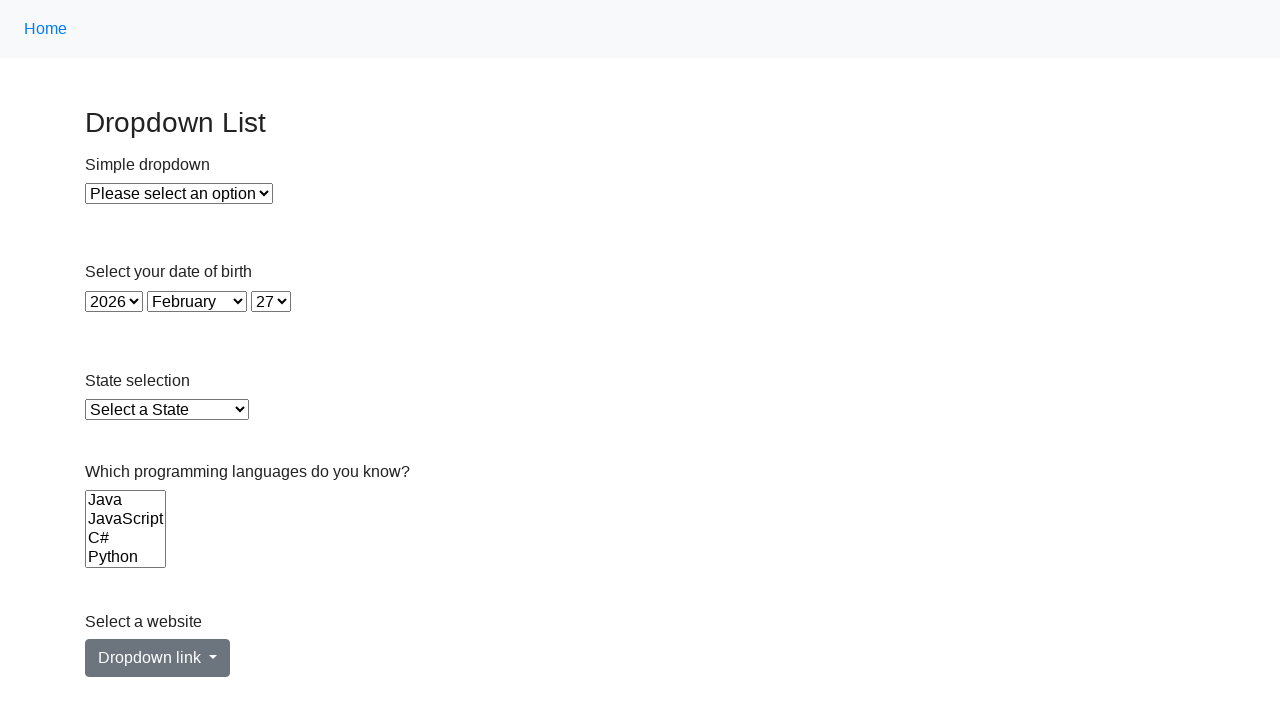

Located the multi-select dropdown for Languages
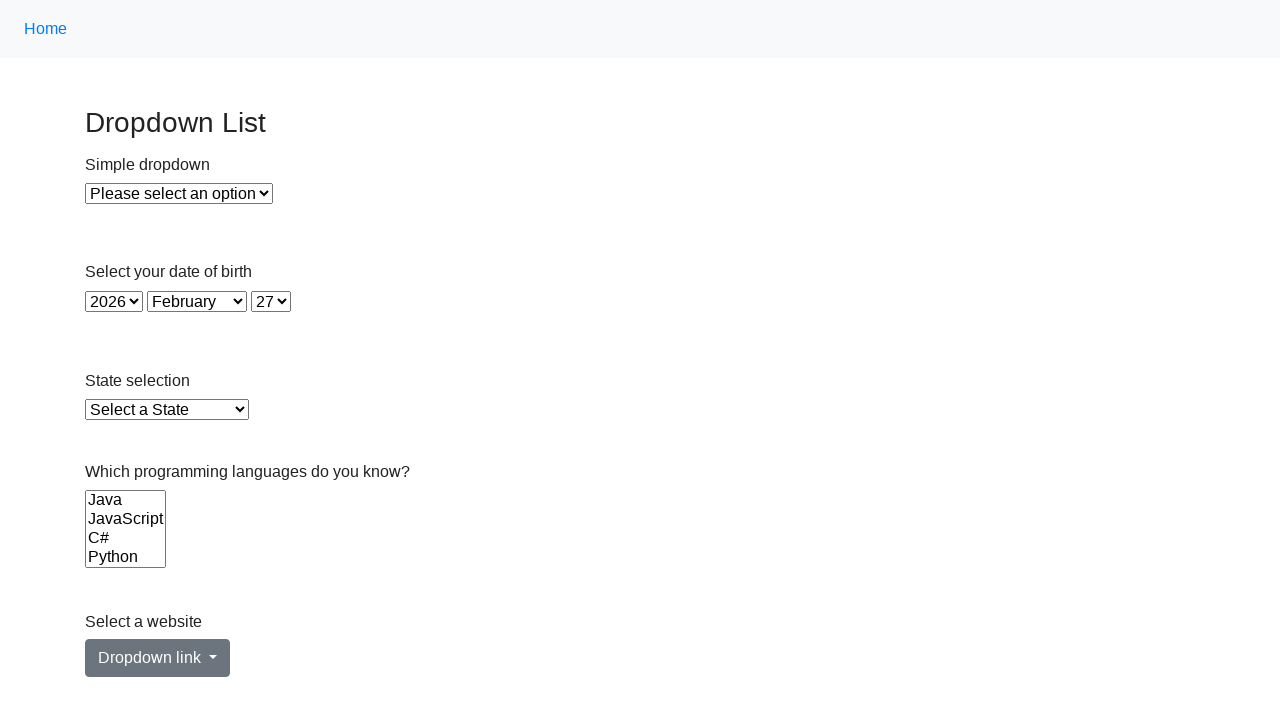

Selected Java from the dropdown on select[name='Languages']
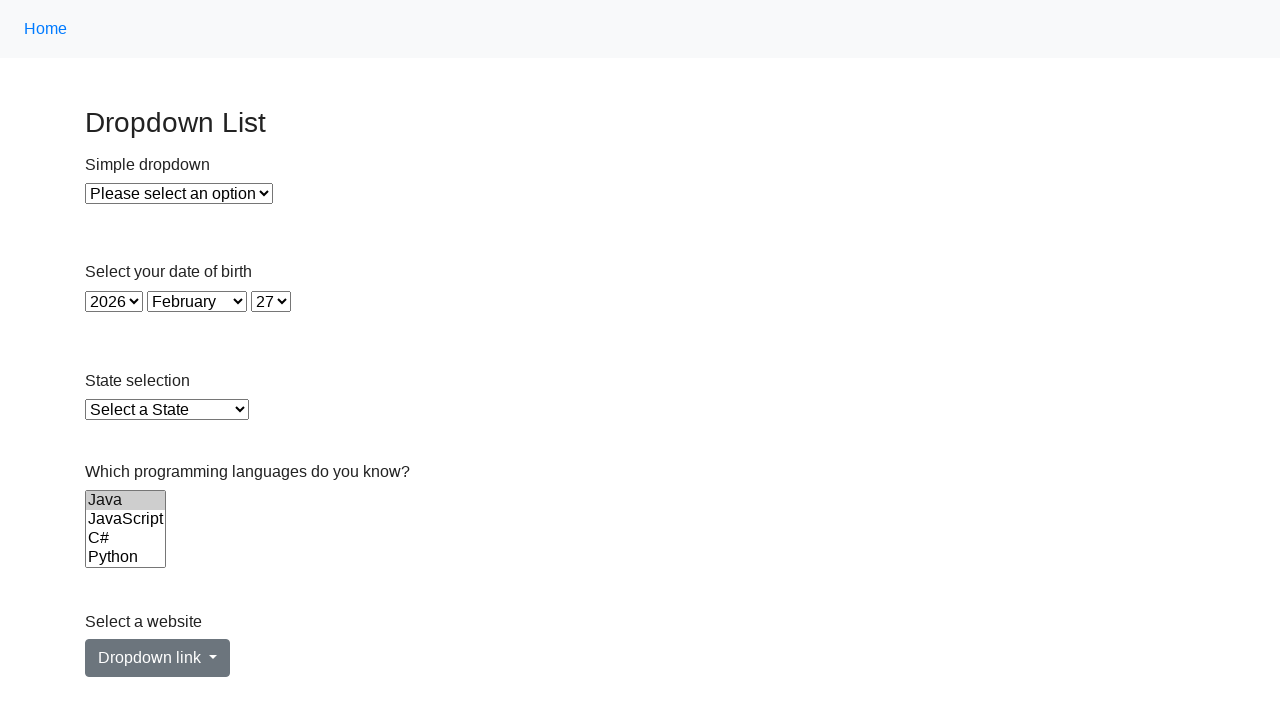

Selected JavaScript from the dropdown on select[name='Languages']
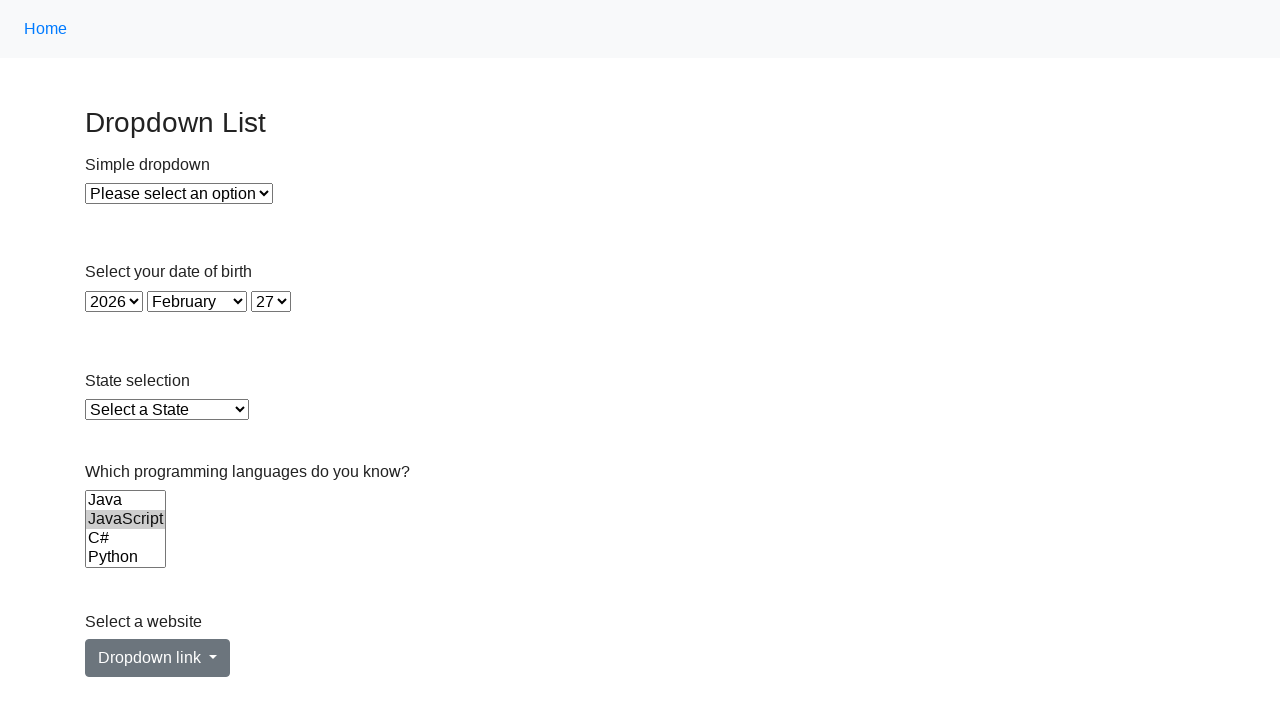

Selected C# (index 2) from the dropdown on select[name='Languages']
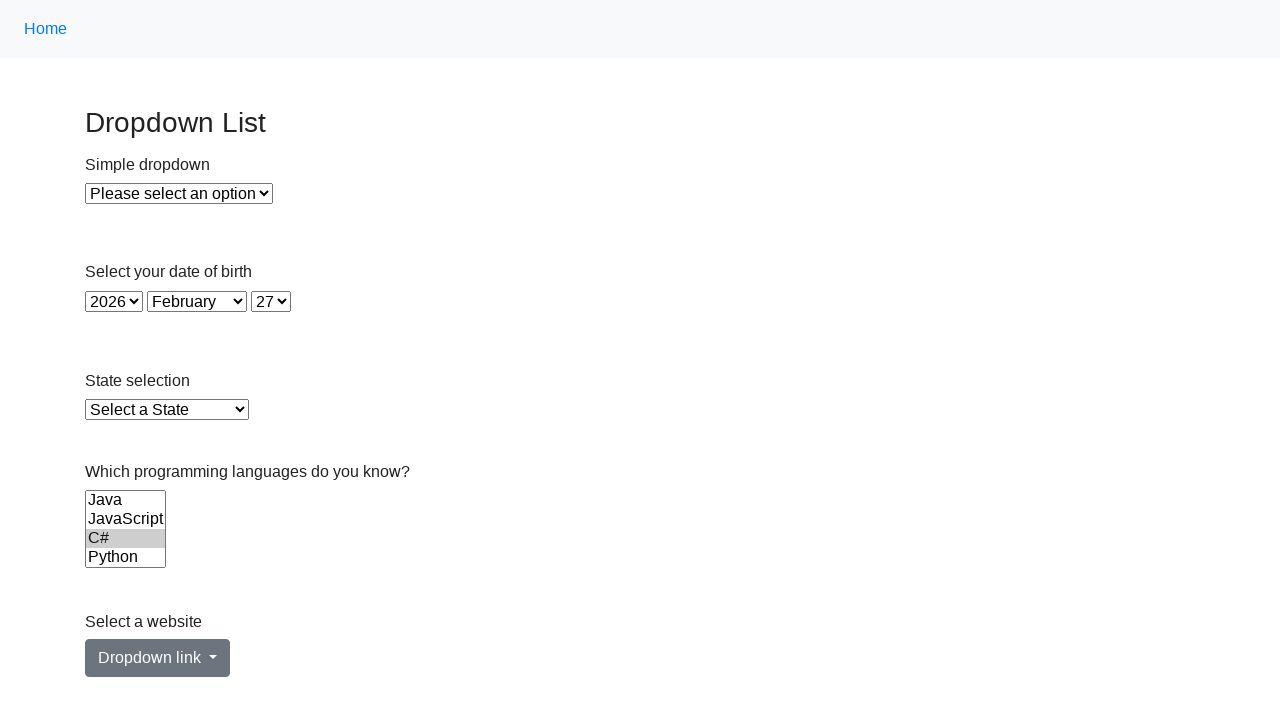

Selected Python from the dropdown on select[name='Languages']
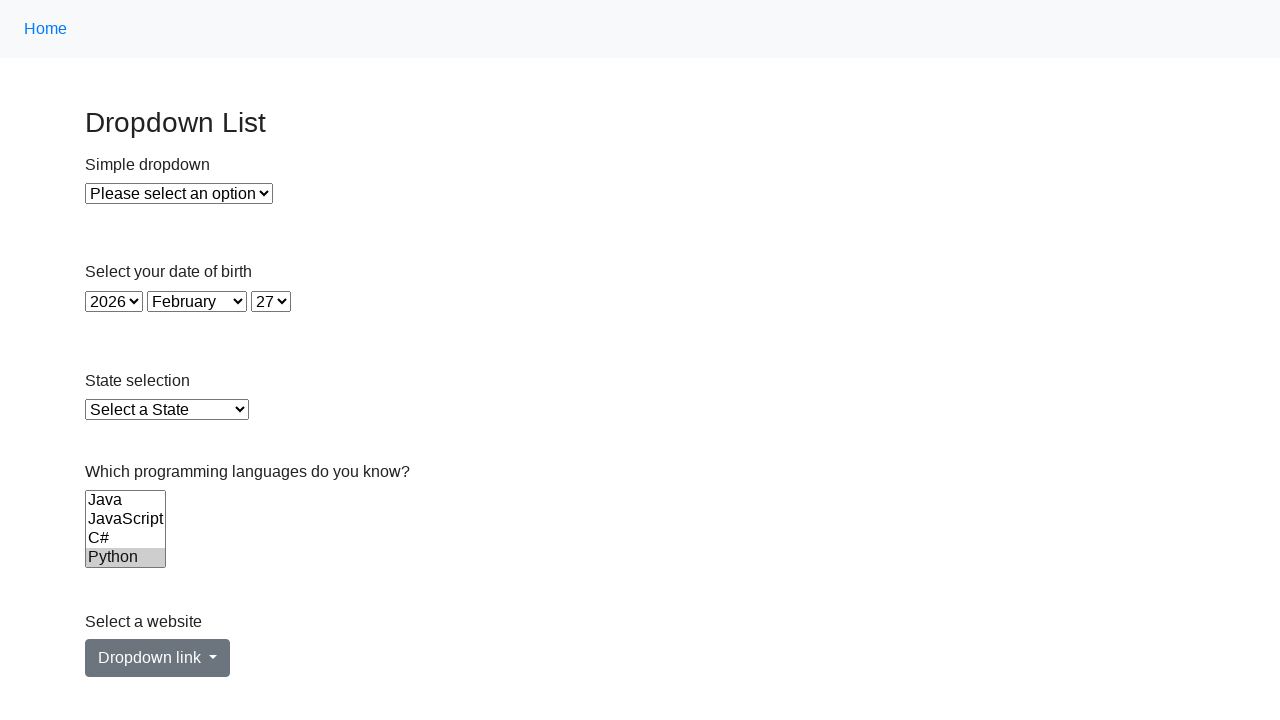

Selected Ruby from the dropdown on select[name='Languages']
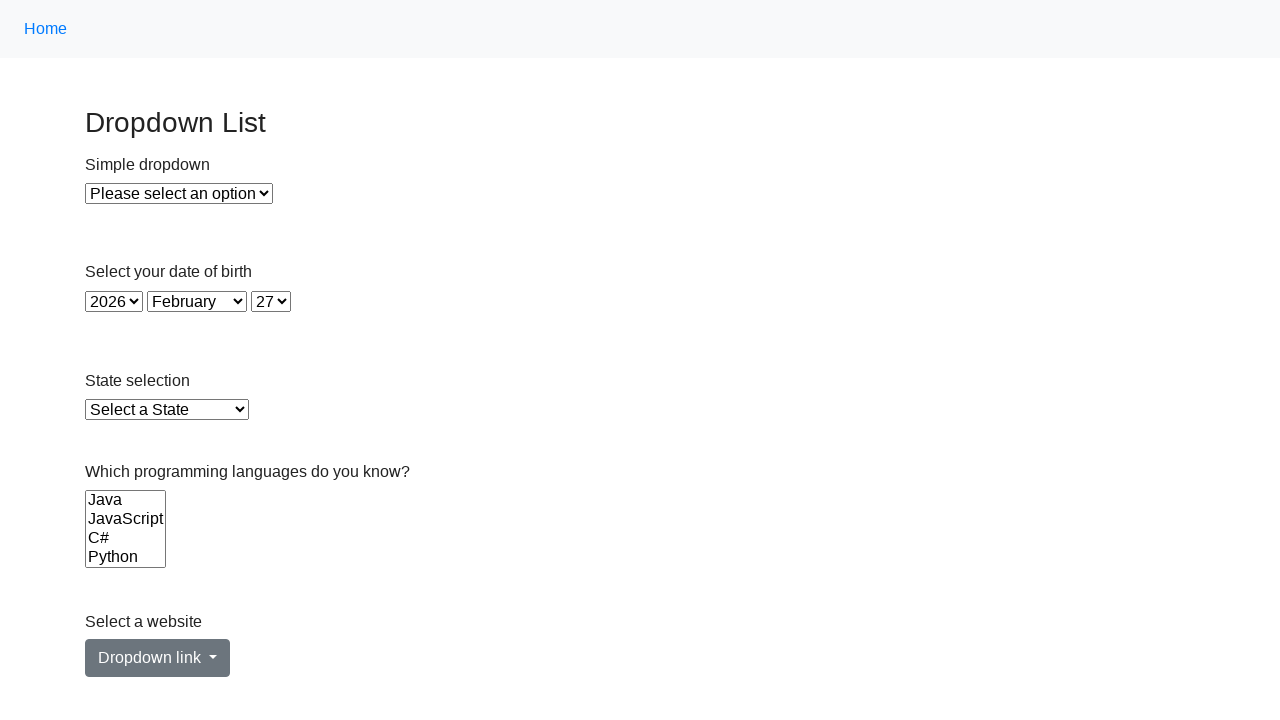

Selected C (index 5) from the dropdown on select[name='Languages']
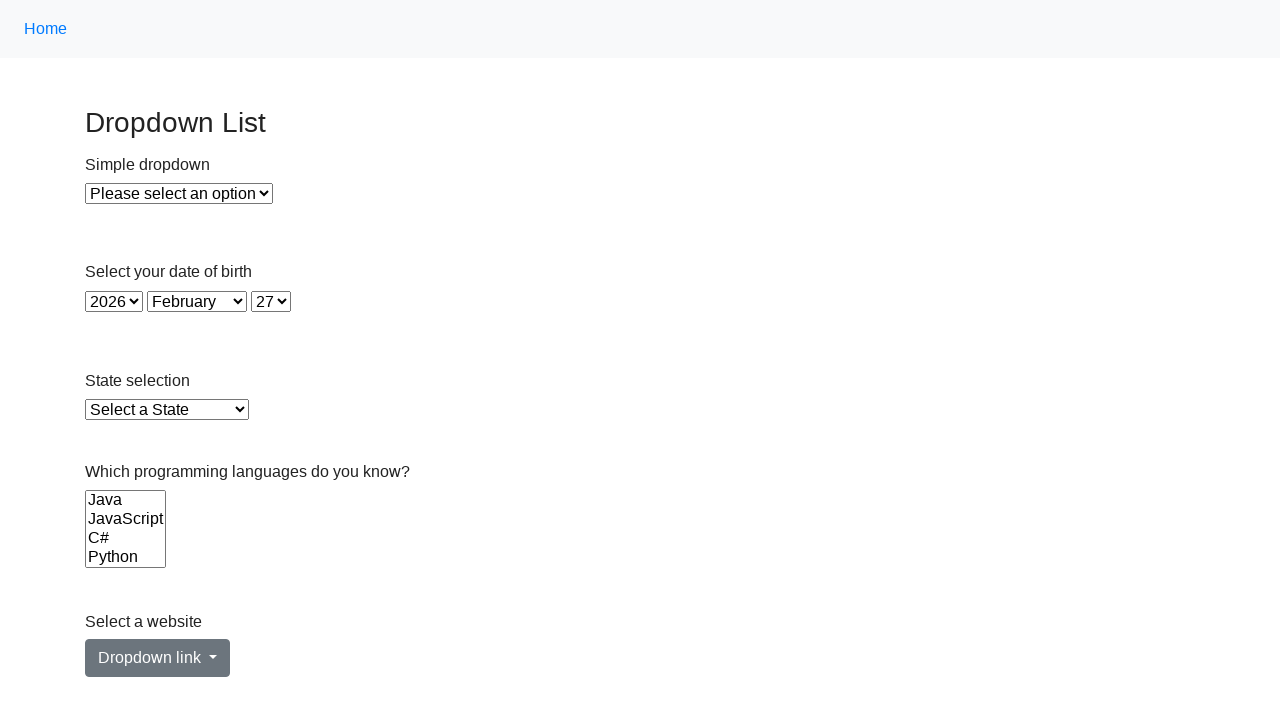

Verified that selected options are visible in the dropdown
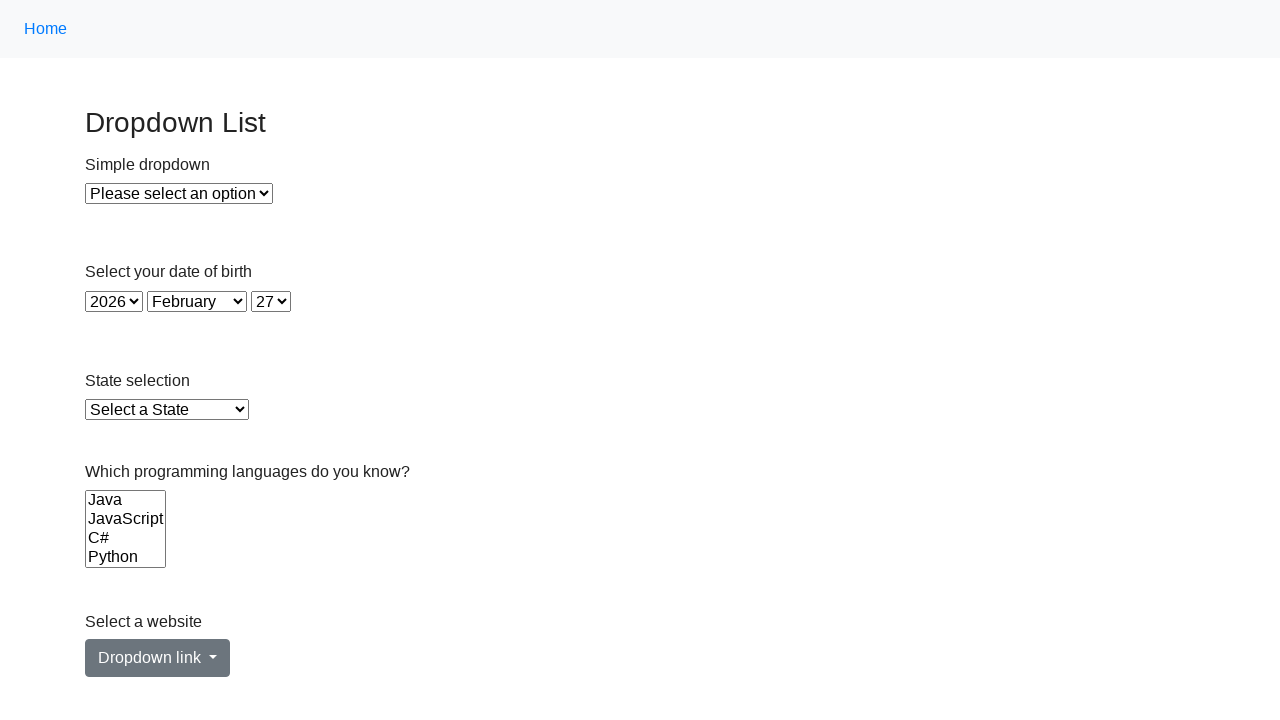

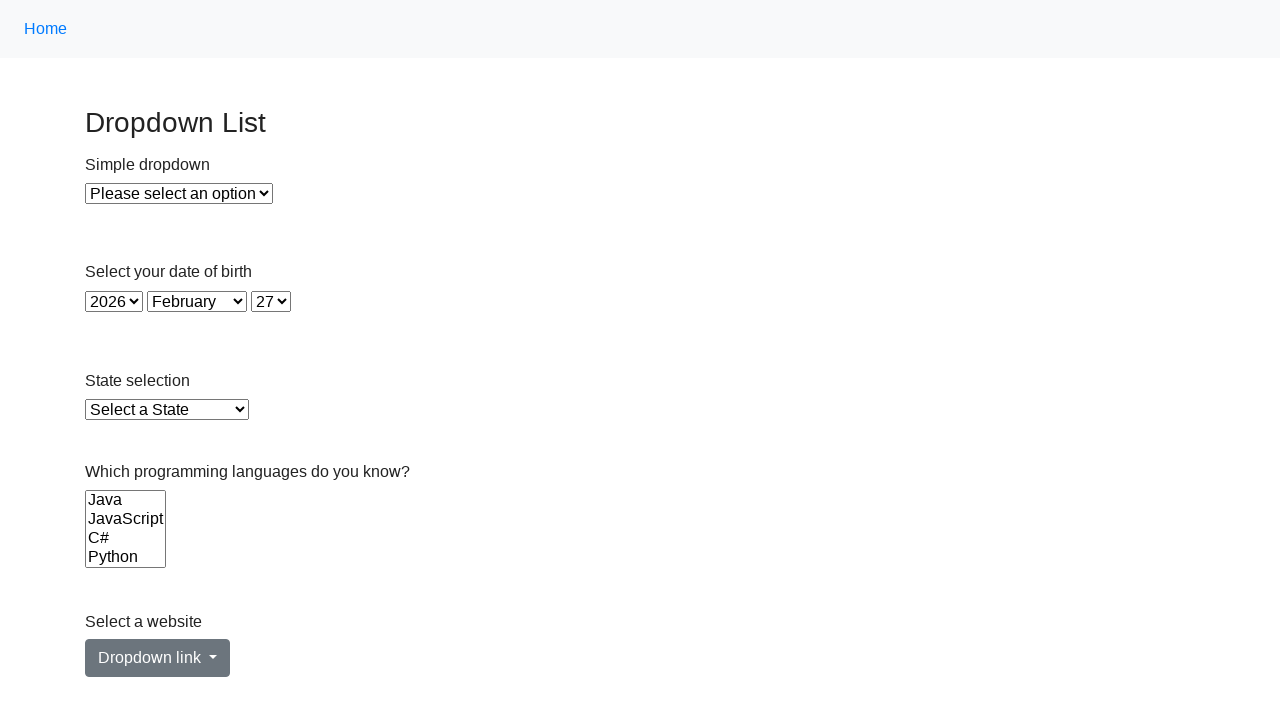